Tests opening a new browser window and navigating to a different page, then verifies that two windows are open

Starting URL: http://the-internet.herokuapp.com/windows

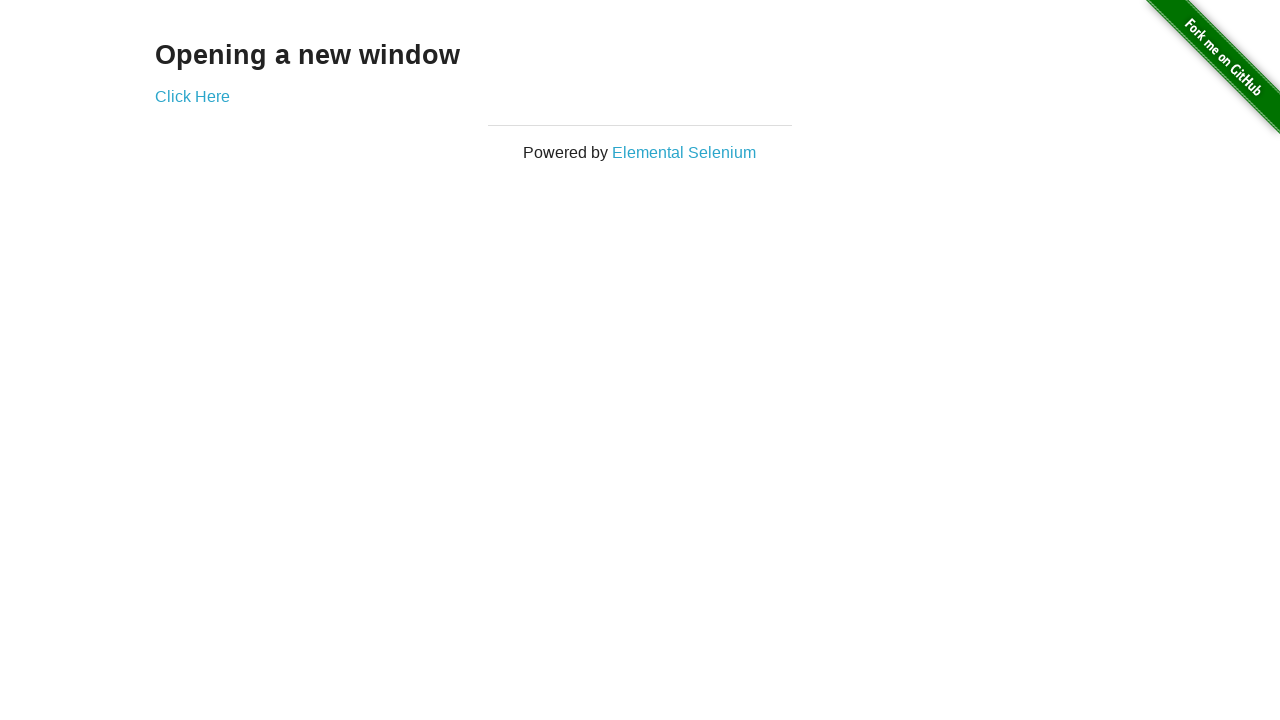

Opened a new browser page in the same context
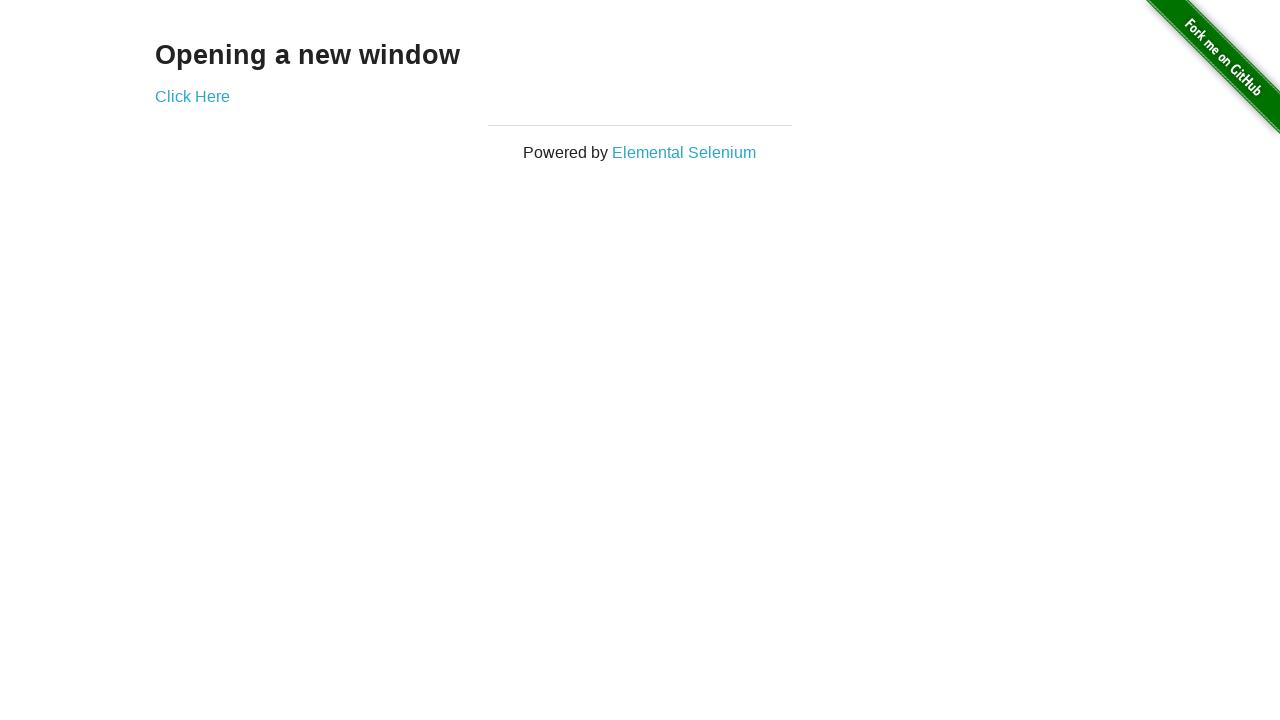

Navigated new page to typos page
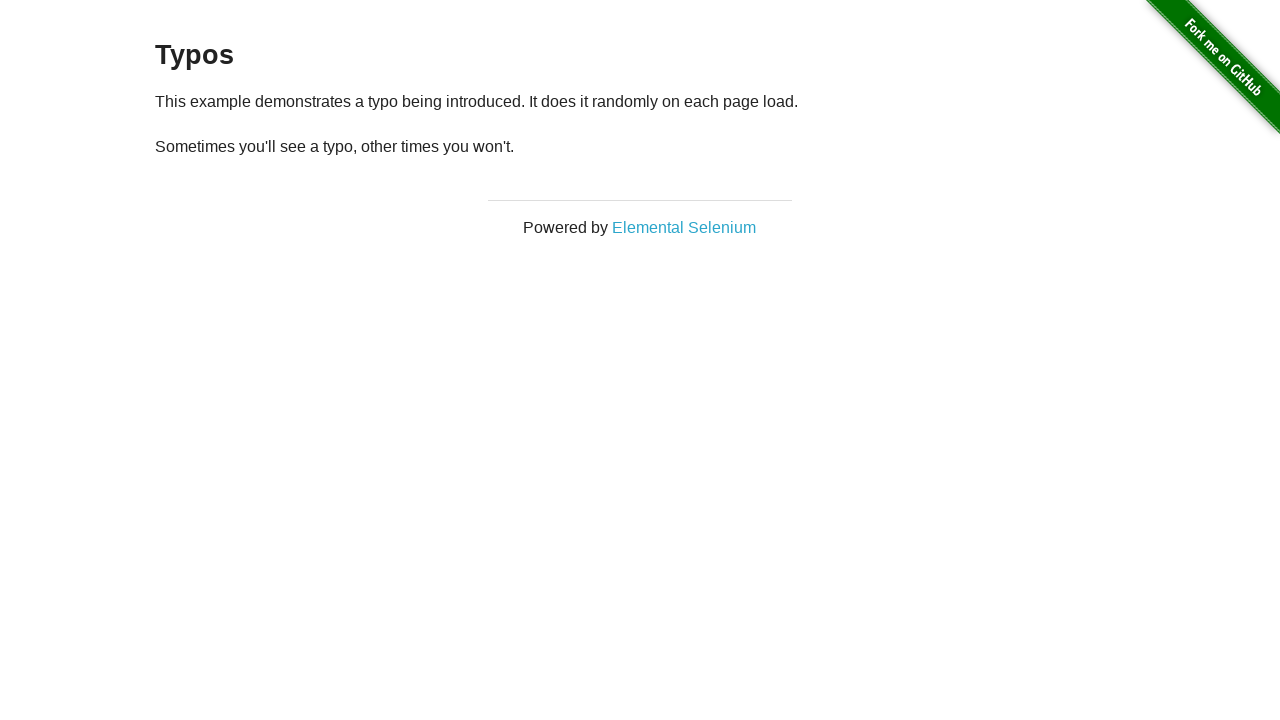

New page DOM content loaded
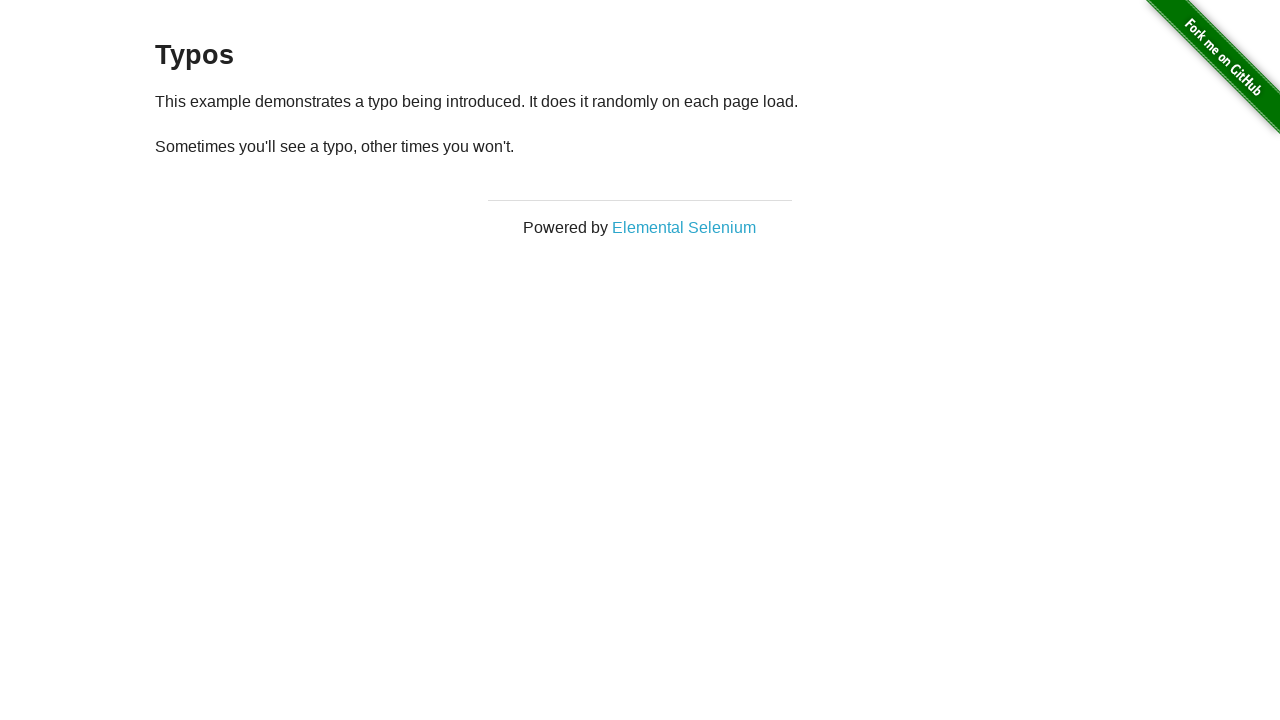

Verified two pages are open in the context
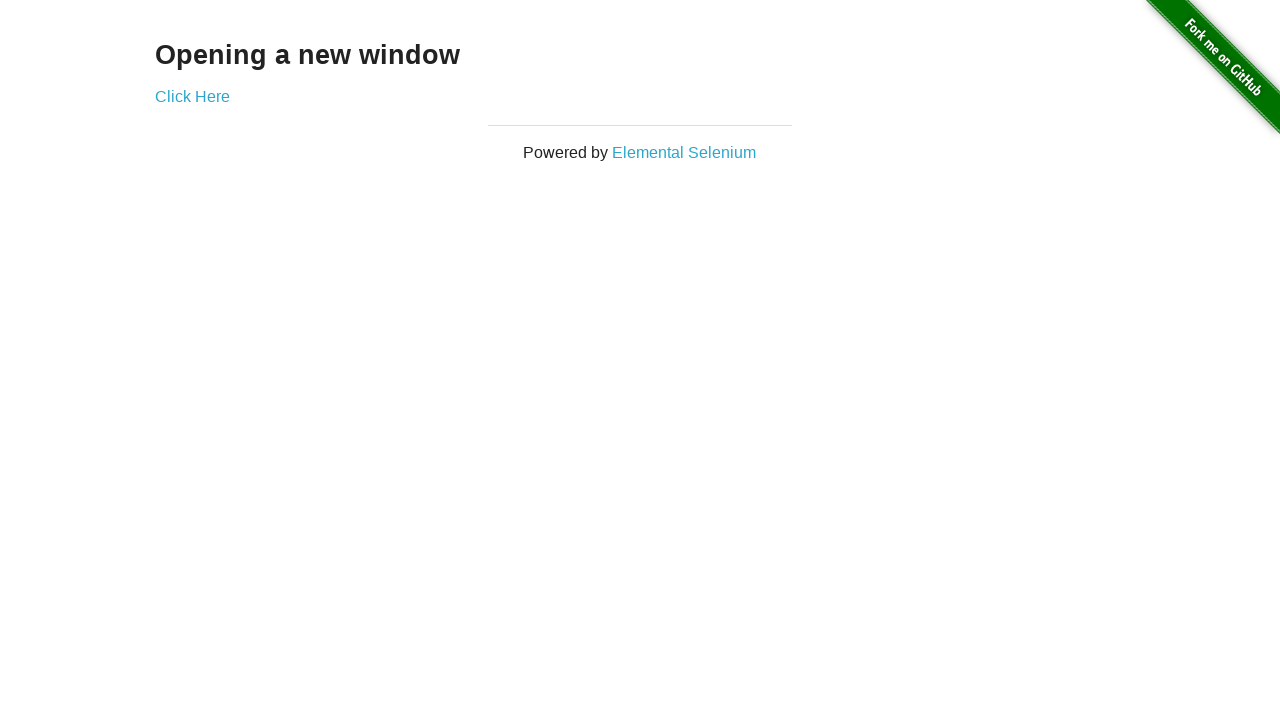

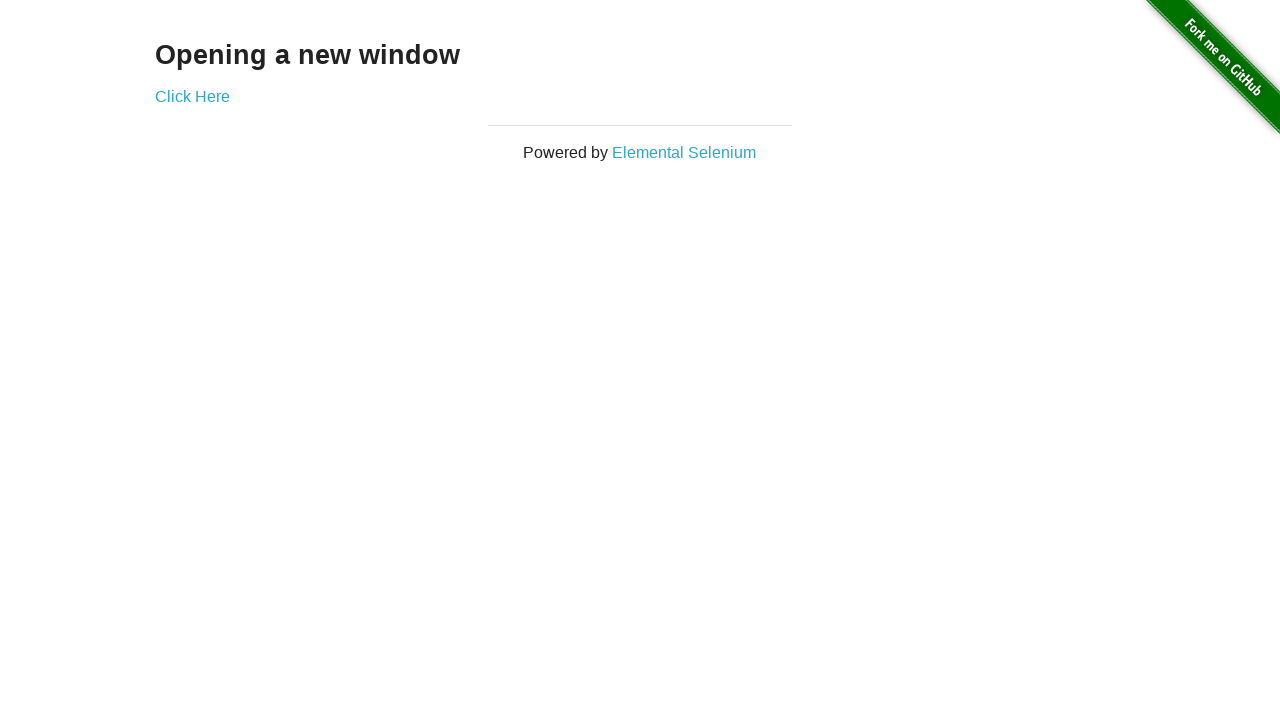